Tests iframe interaction by switching to an iframe and clicking a button that displays date and time

Starting URL: https://www.w3schools.com/js/tryit.asp?filename=tryjs_myfirst

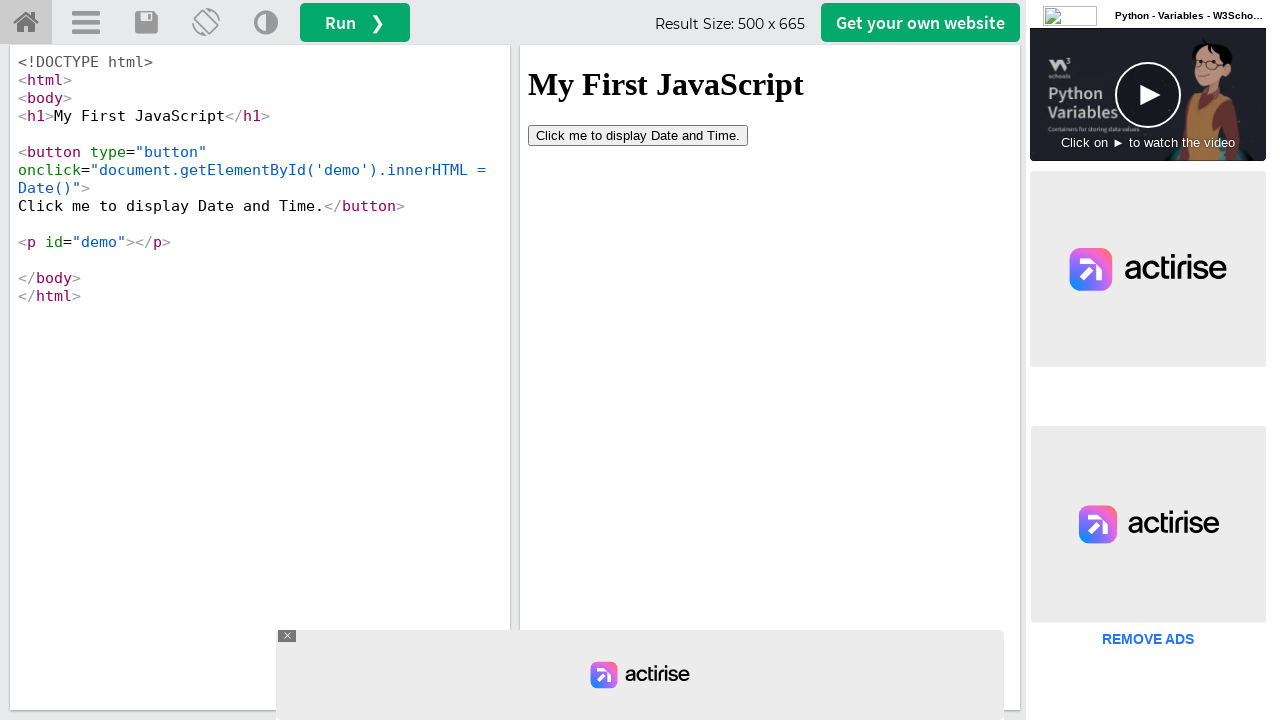

Located the first iframe on the page
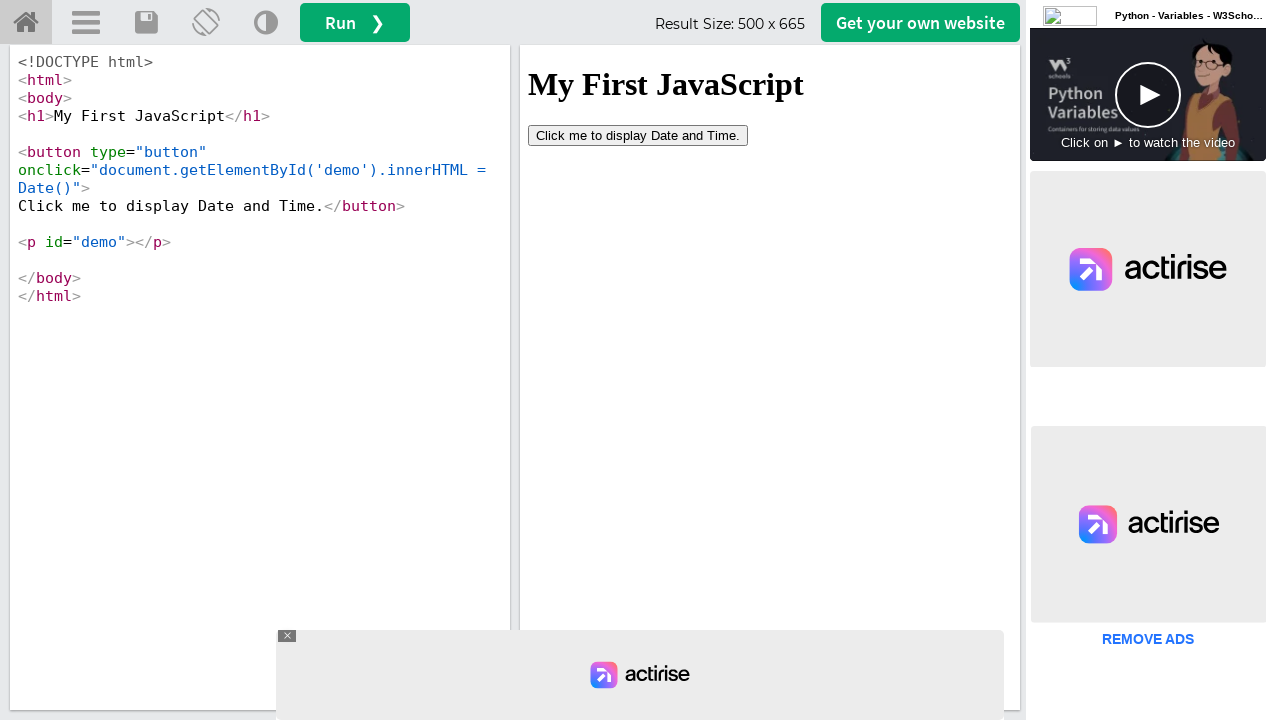

Clicked the button to display date and time at (638, 135) on iframe >> nth=0 >> internal:control=enter-frame >> button[type='button']
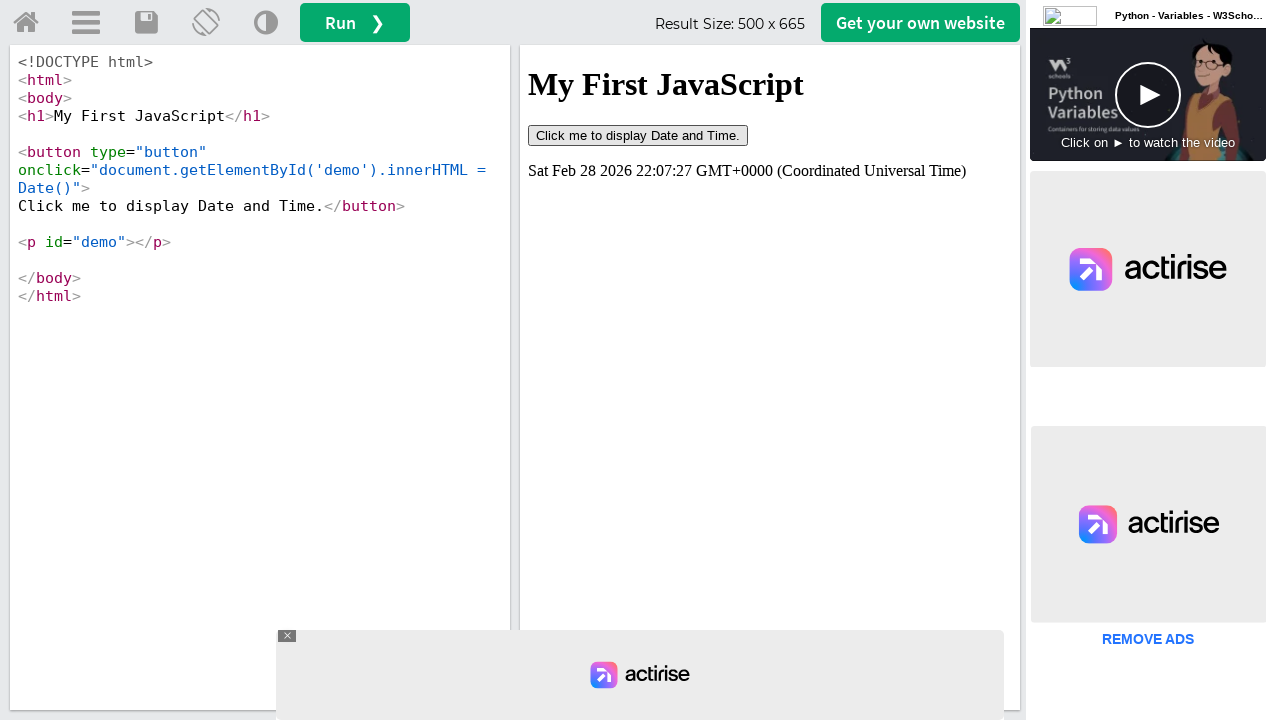

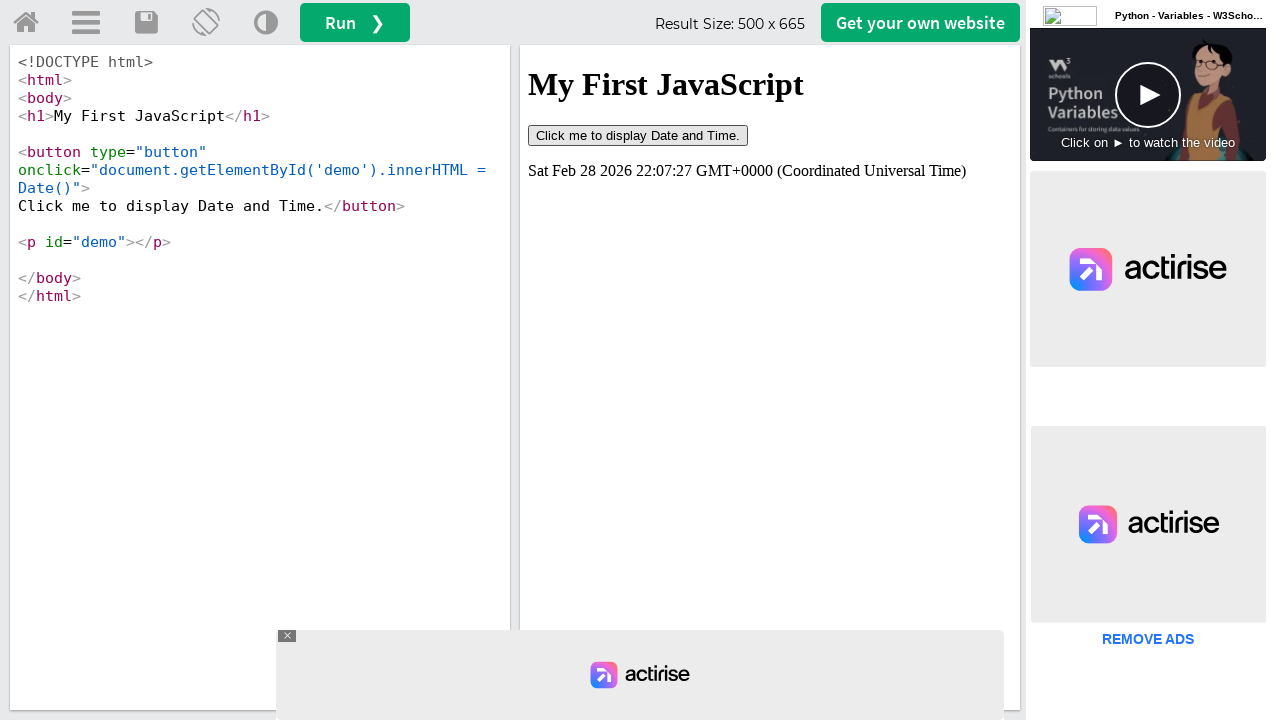